Tests navigation through the MetService marine website by clicking on the "Kapiti and Wellington" area link and then clicking on the "Surf" link to view surf conditions.

Starting URL: https://www.metservice.com/marine

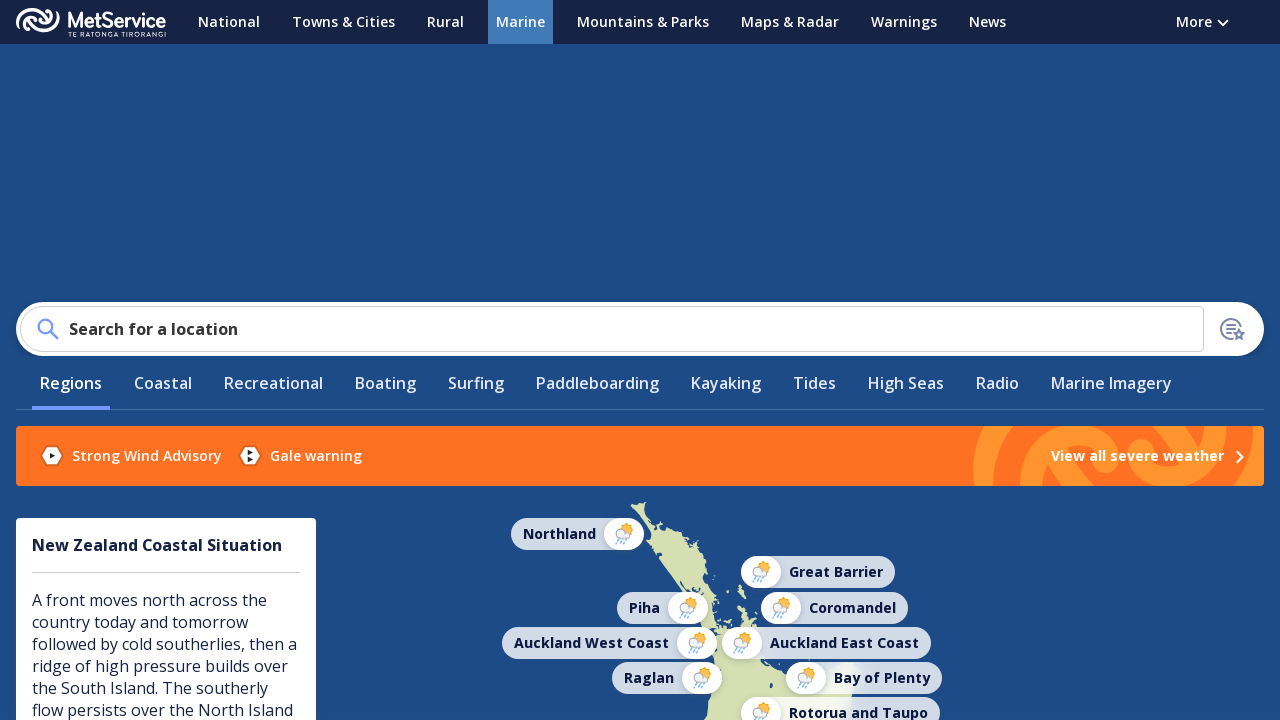

Clicked on 'Kapiti and Wellington' area link at (834, 360) on text=Kapiti and Wellington
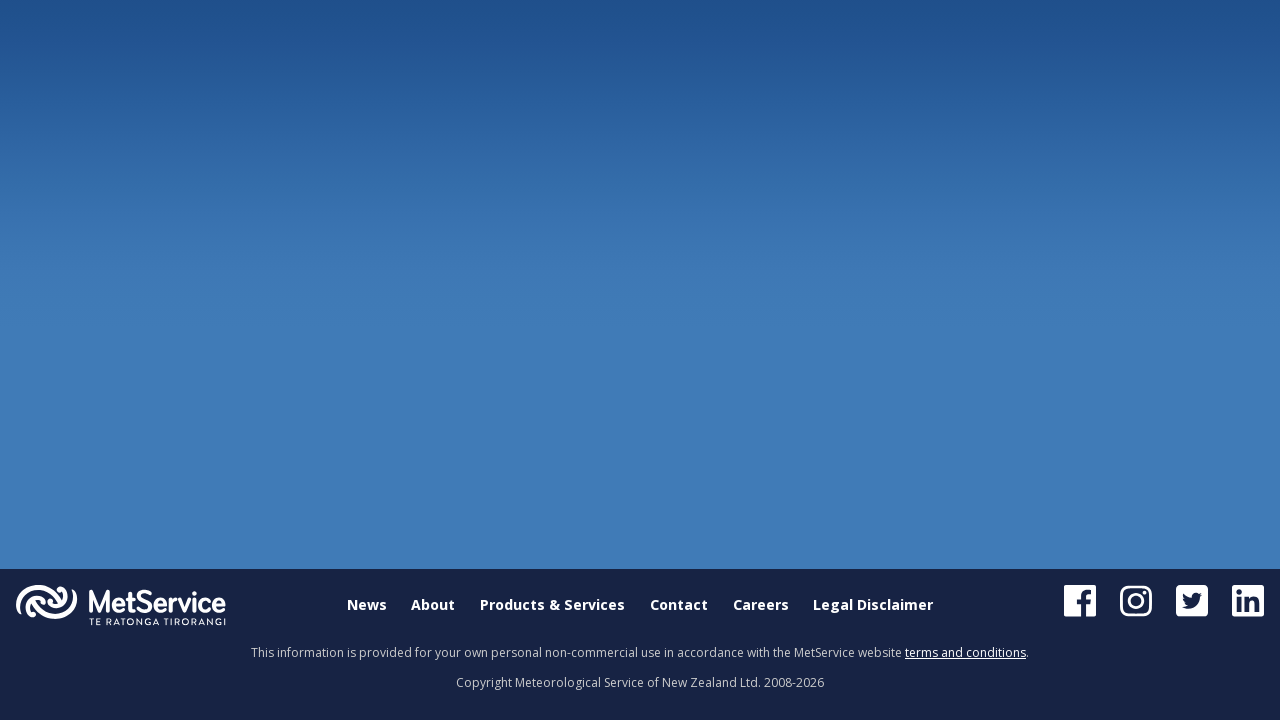

Waited for area page to load (domcontentloaded)
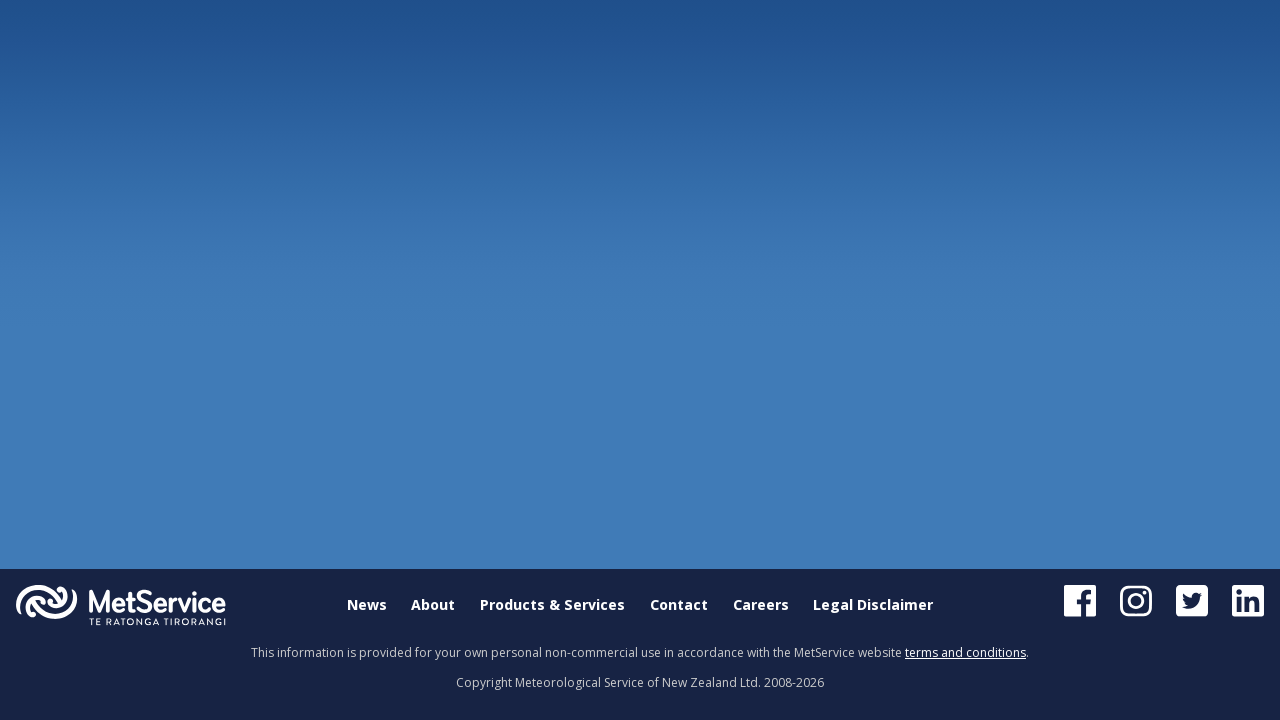

Clicked on 'Surf' link to view surf conditions at (489, 383) on text=Surf
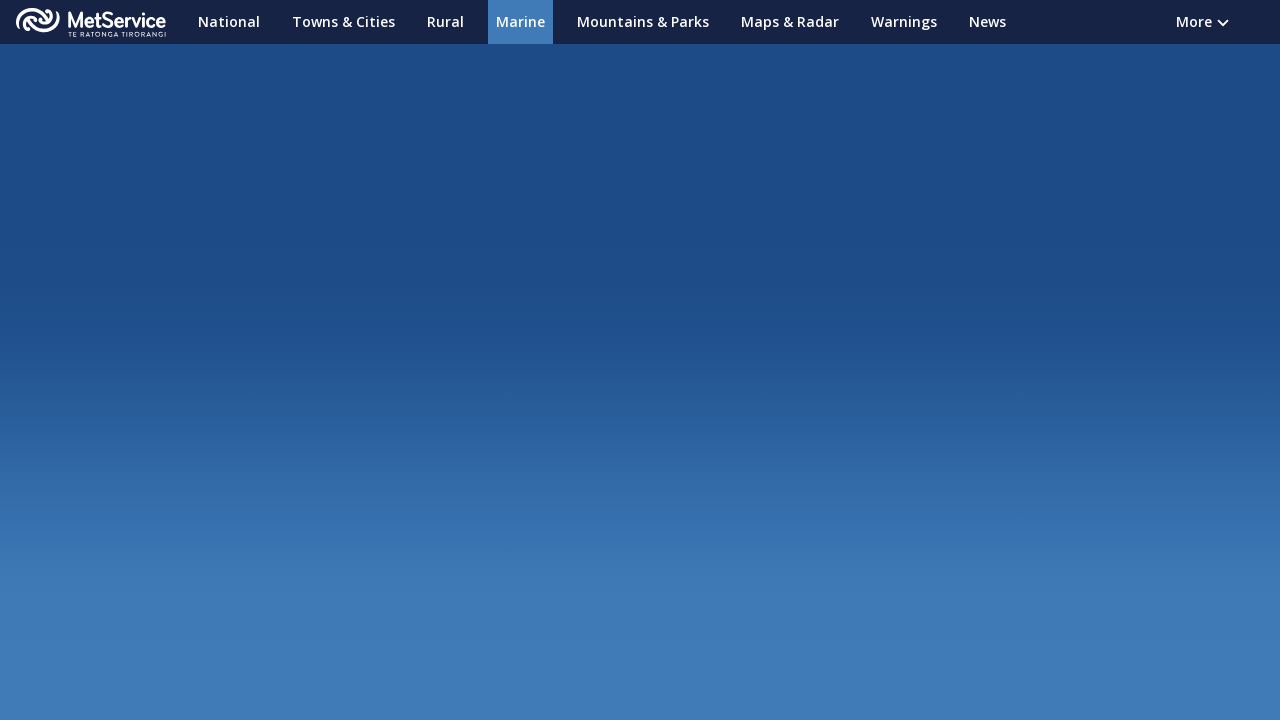

Waited for surf information page to load (domcontentloaded)
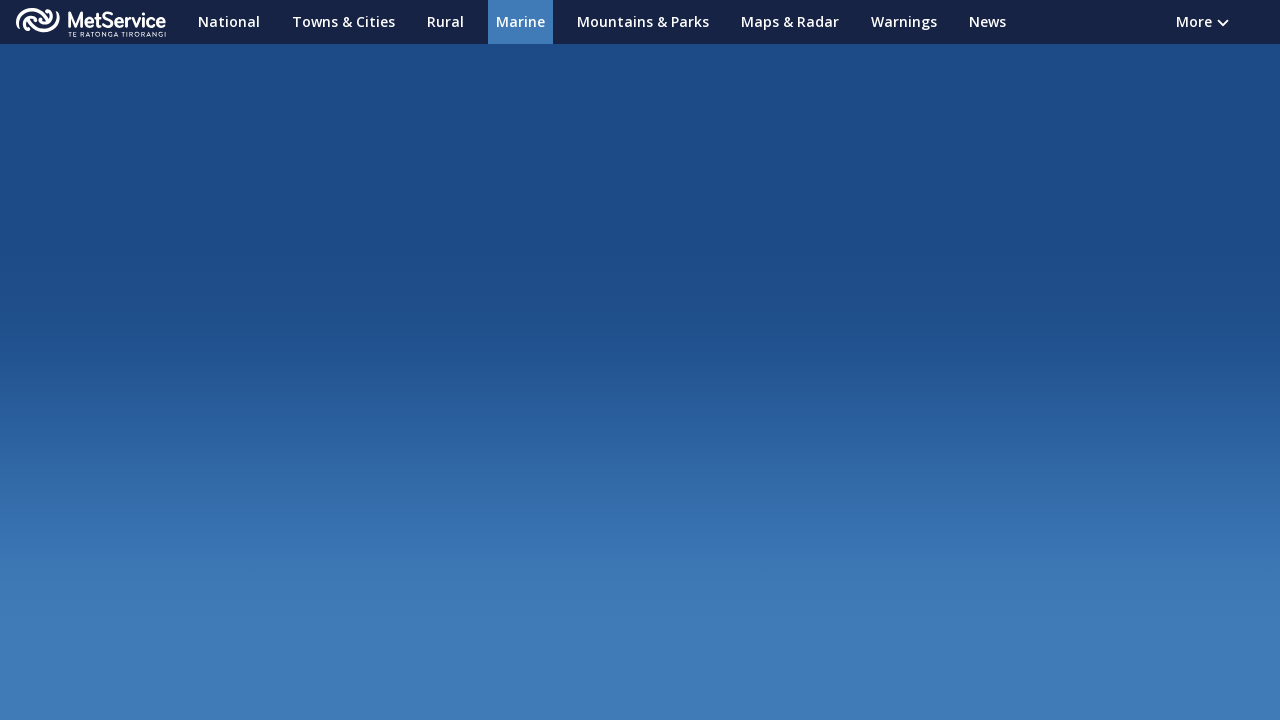

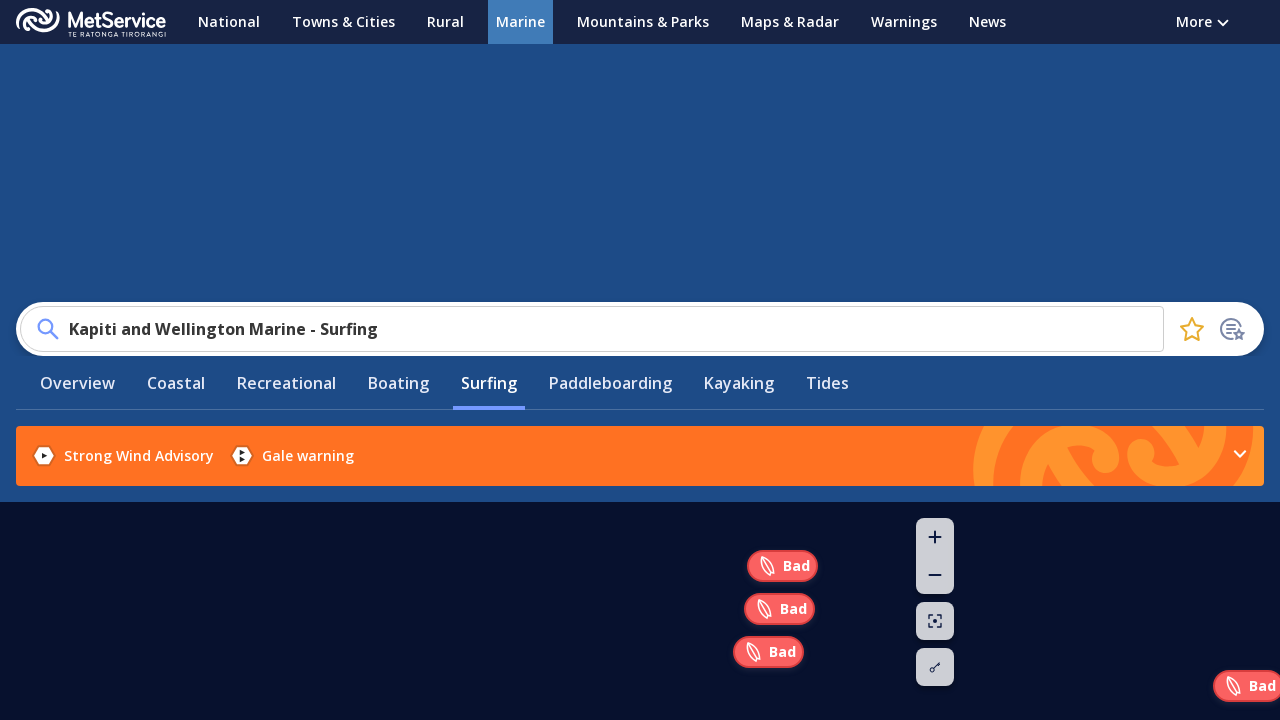